Tests dropdown selection by selecting options and verifying the selected text matches the expected value

Starting URL: http://the-internet.herokuapp.com/dropdown

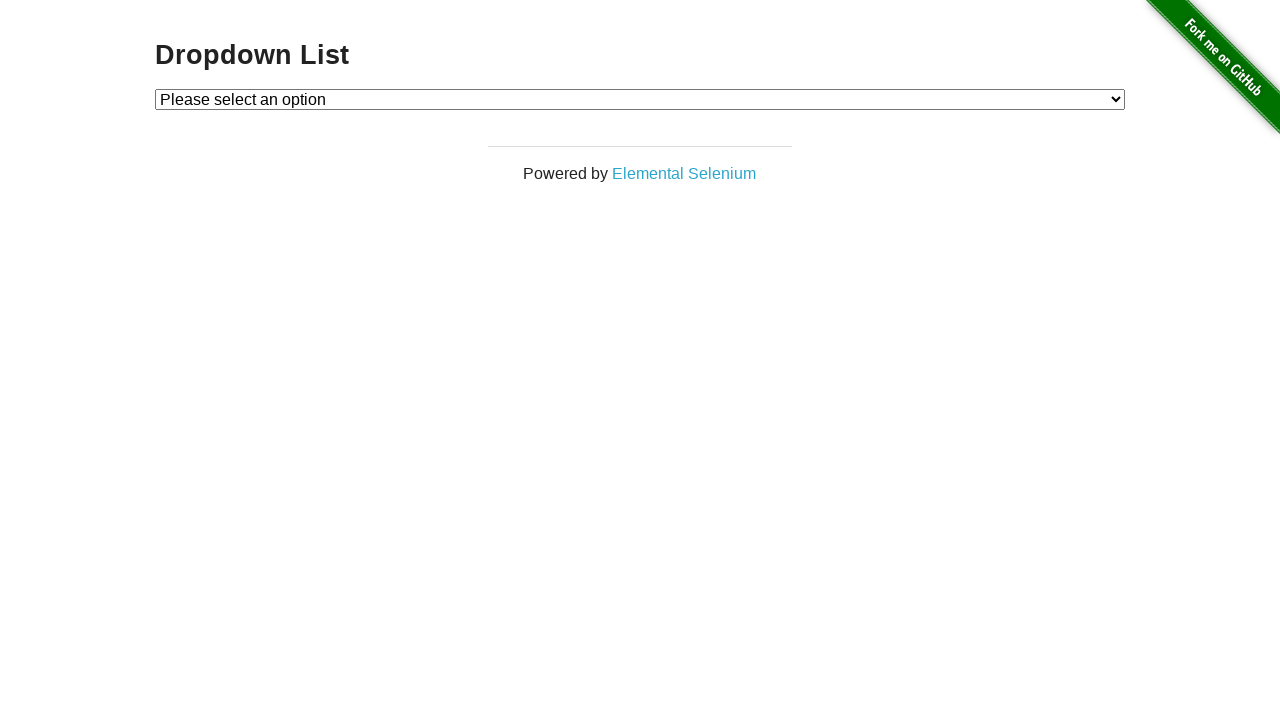

Located dropdown element
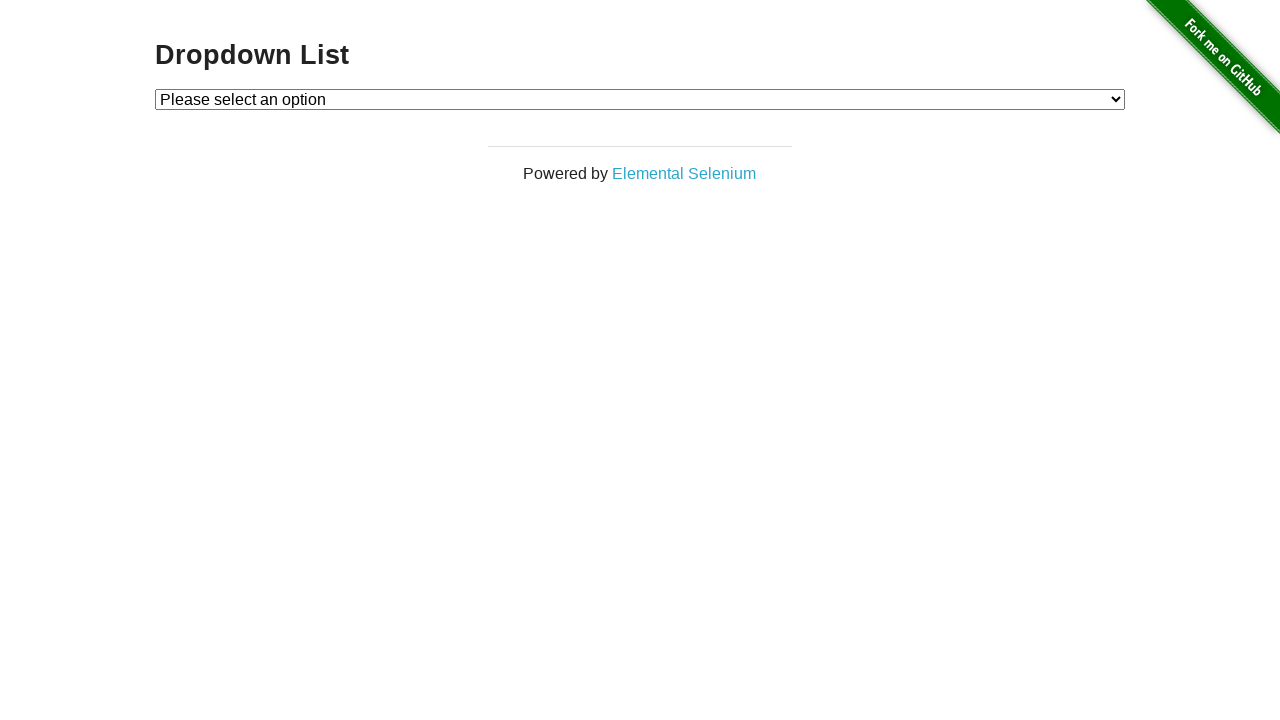

Selected Option 1 from dropdown on #dropdown
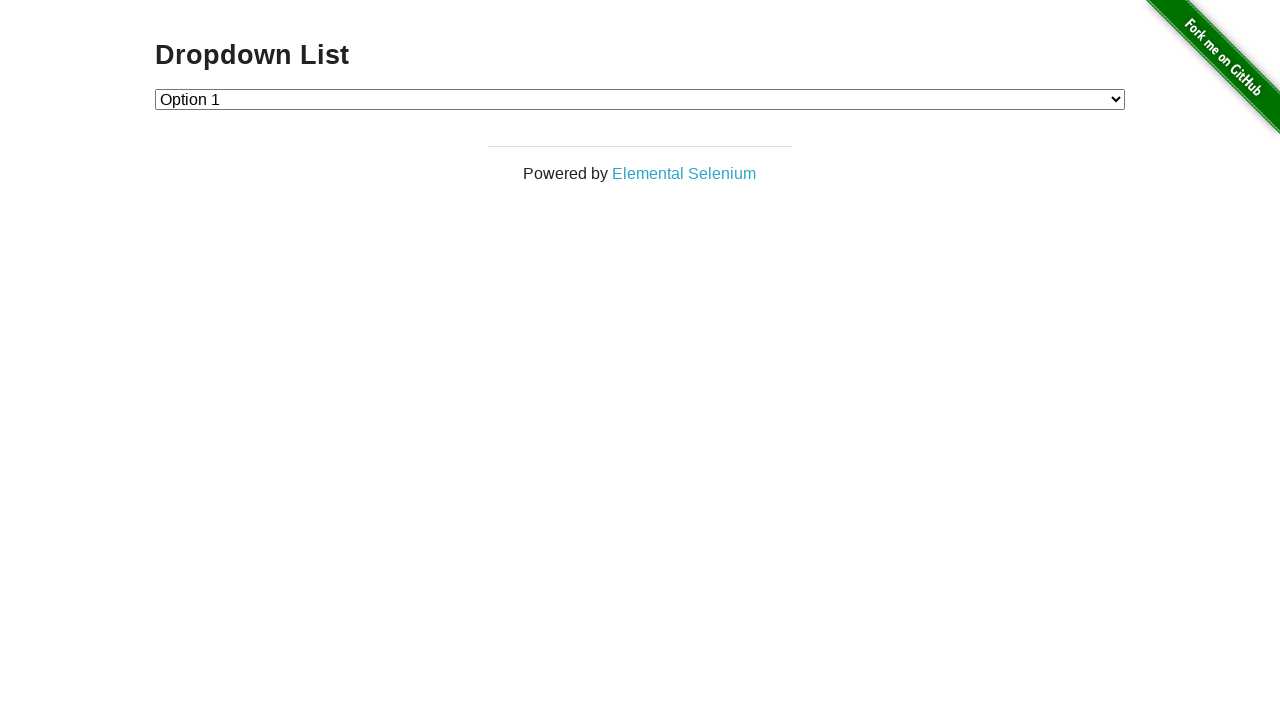

Retrieved selected option text
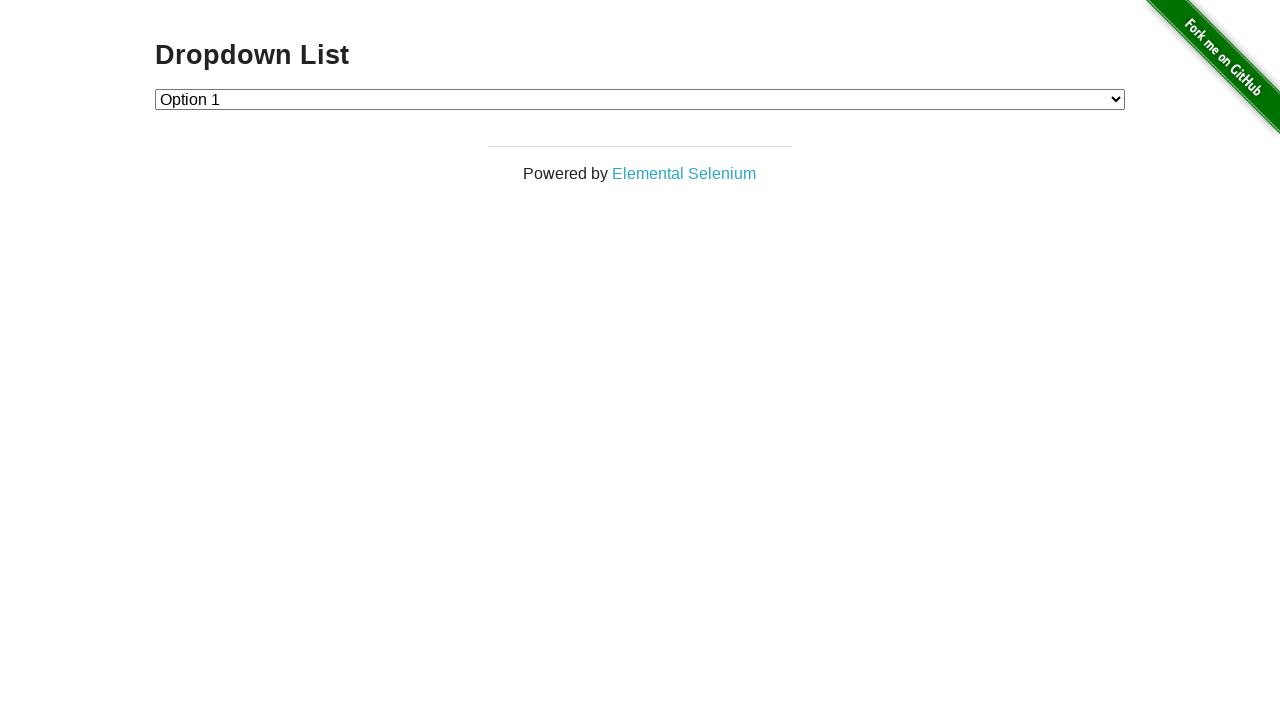

Verified that Option 1 is selected
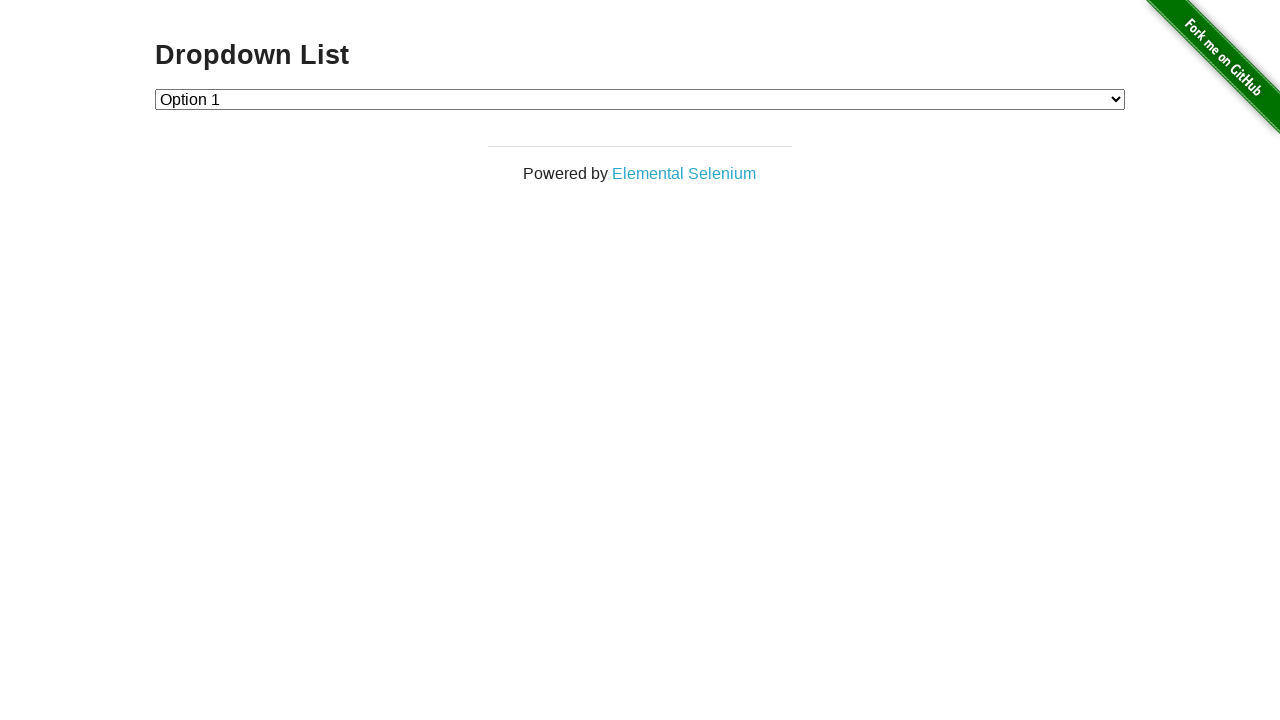

Selected Option 2 from dropdown on #dropdown
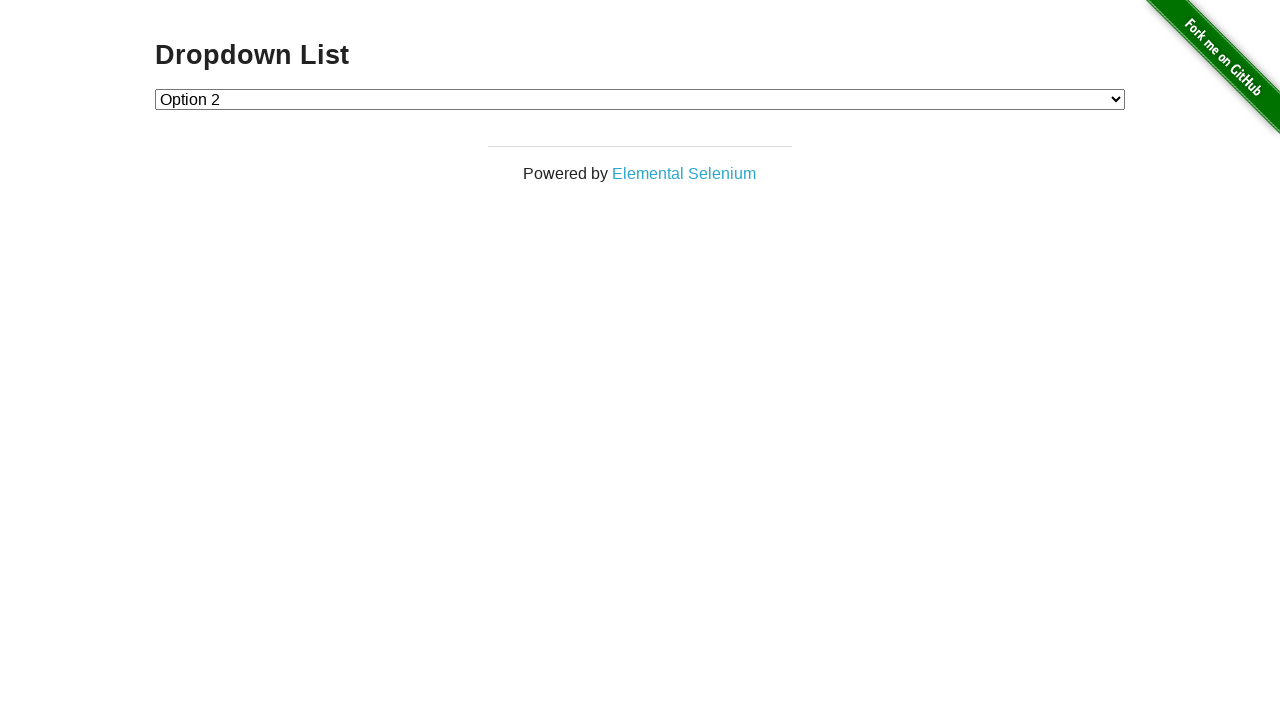

Retrieved selected option text
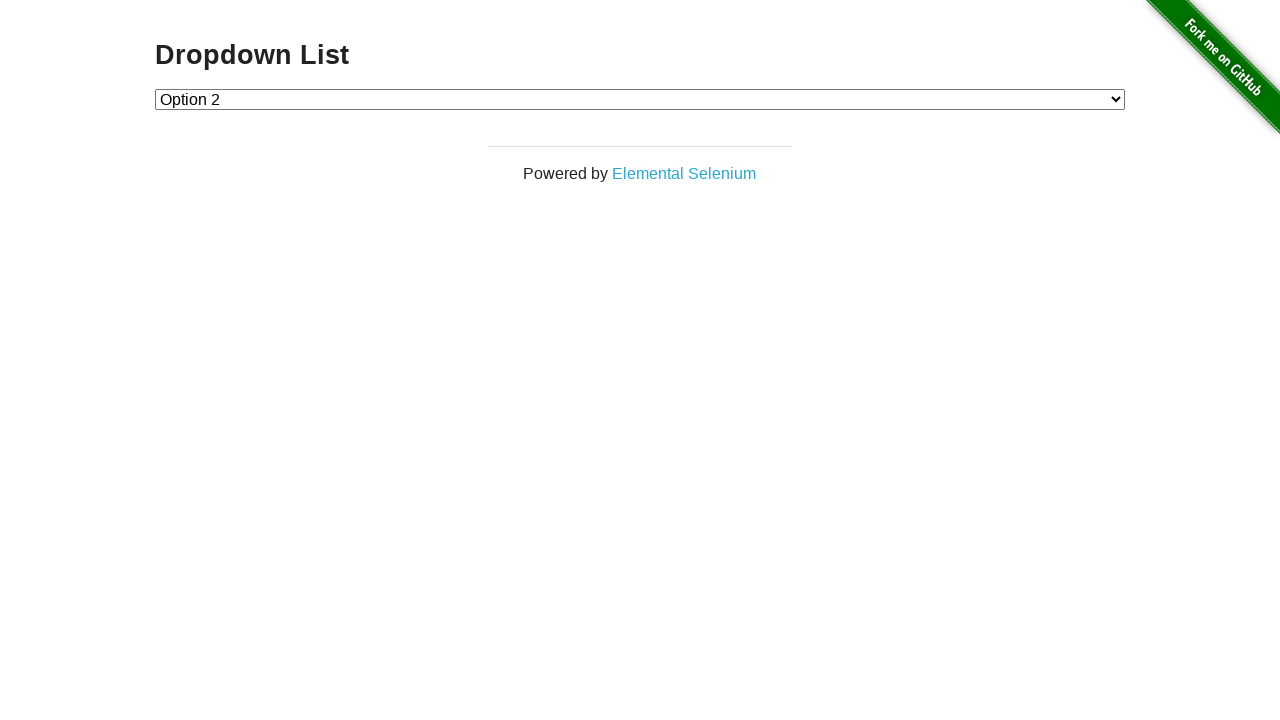

Verified that Option 2 is selected
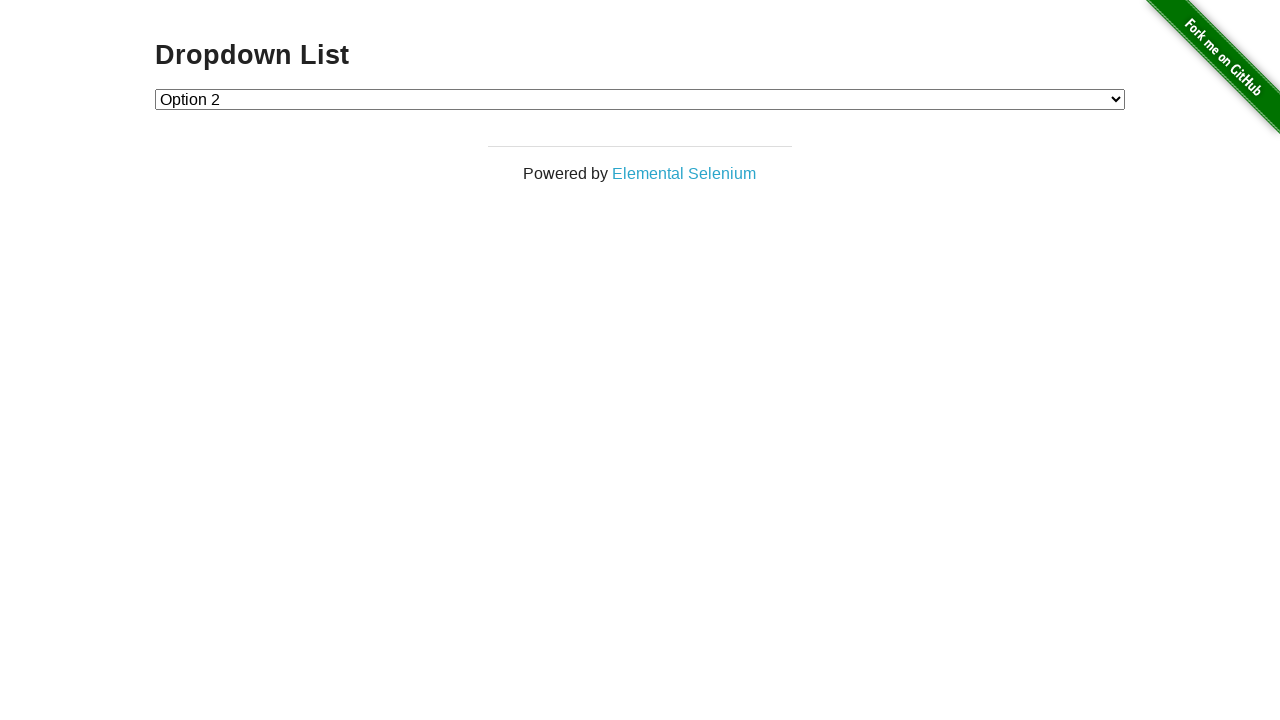

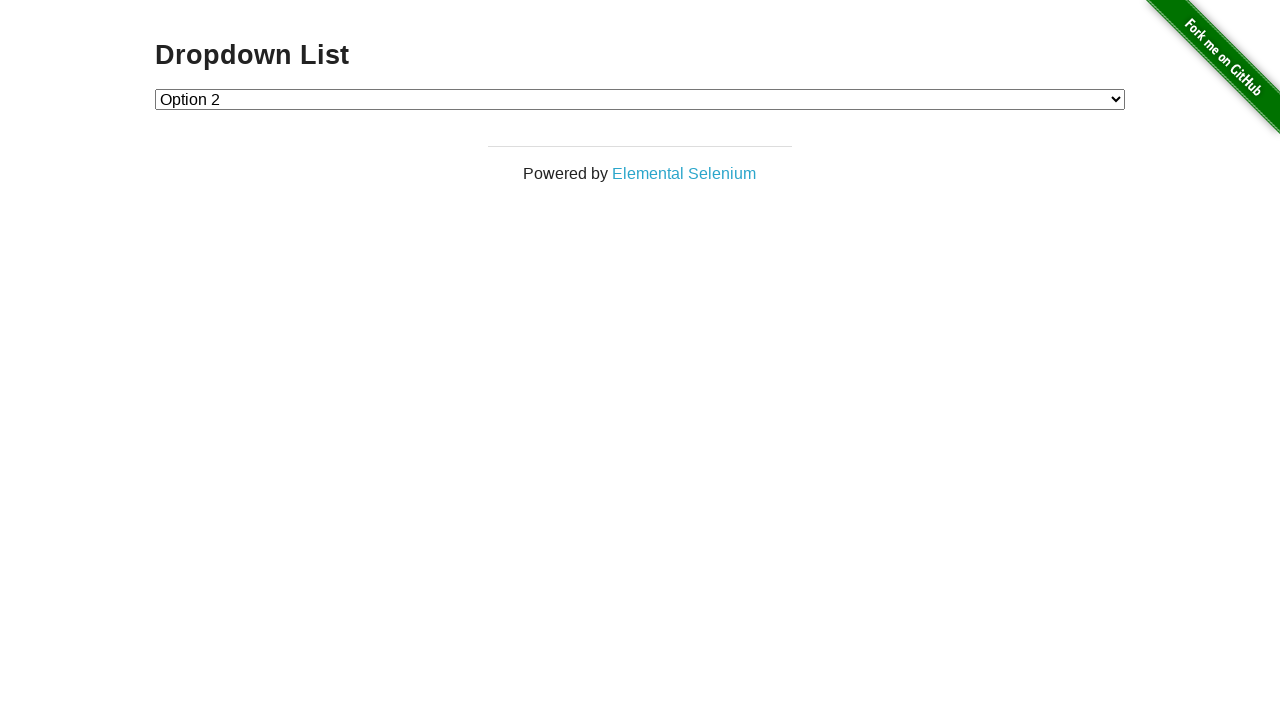